Navigates to the Demoblaze e-commerce demo site and verifies that phone products with names and prices are displayed on the homepage.

Starting URL: https://www.demoblaze.com/

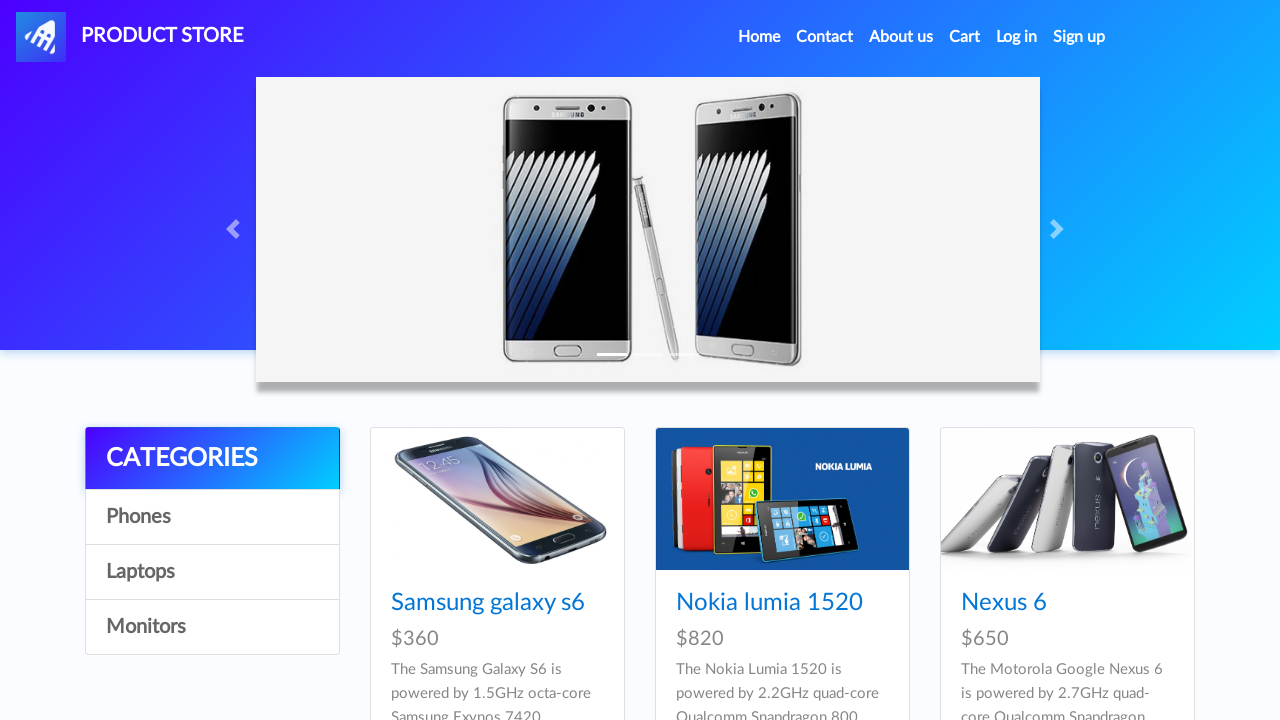

Navigated to Demoblaze e-commerce homepage
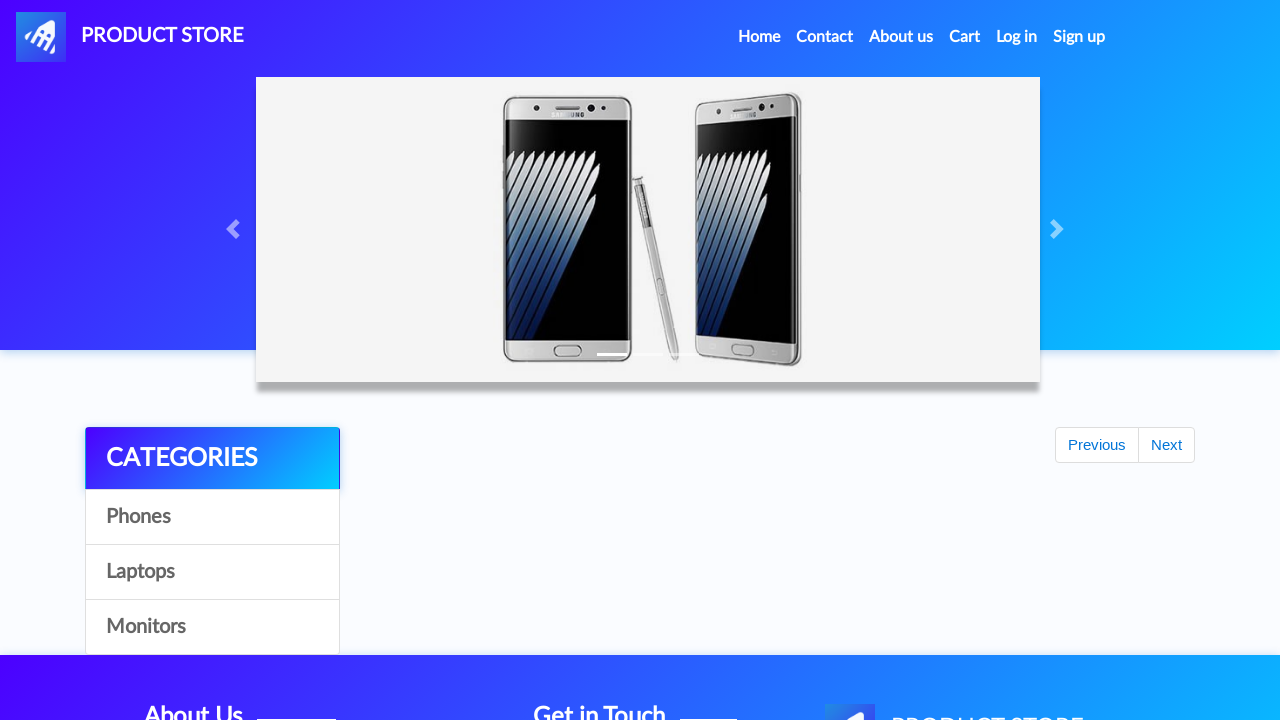

Product cards loaded on the page
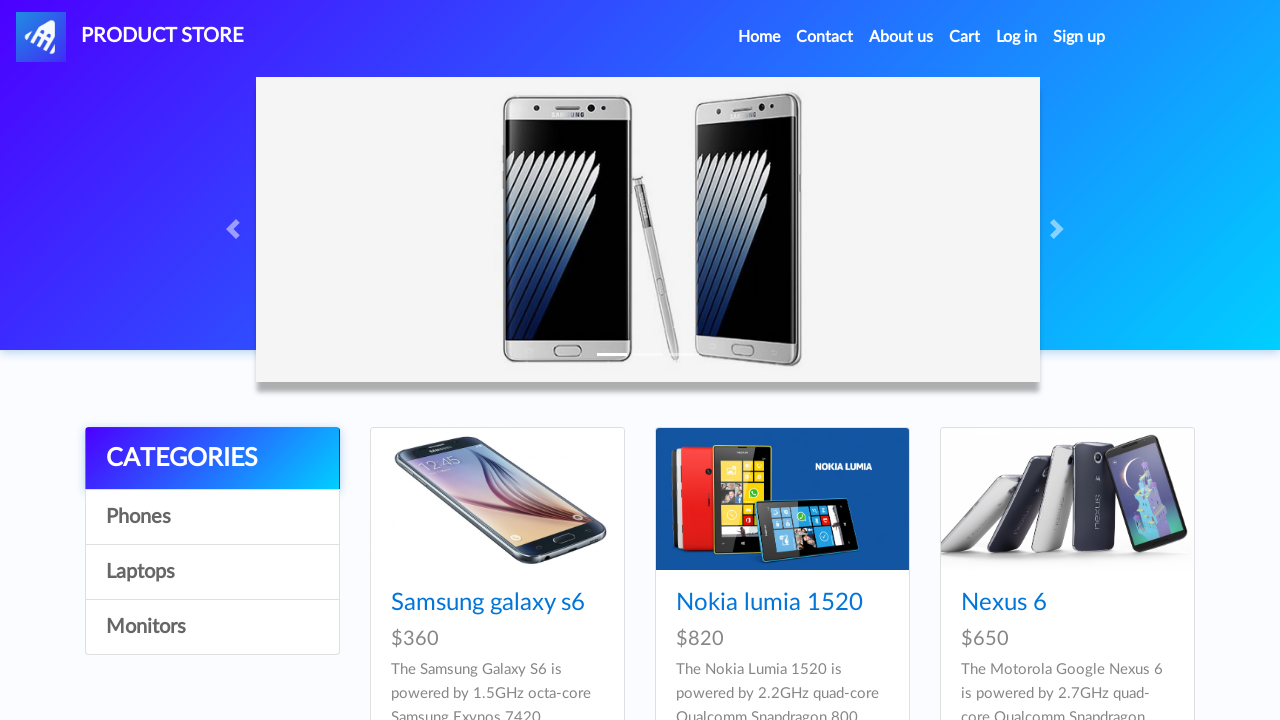

Phone product names are displayed
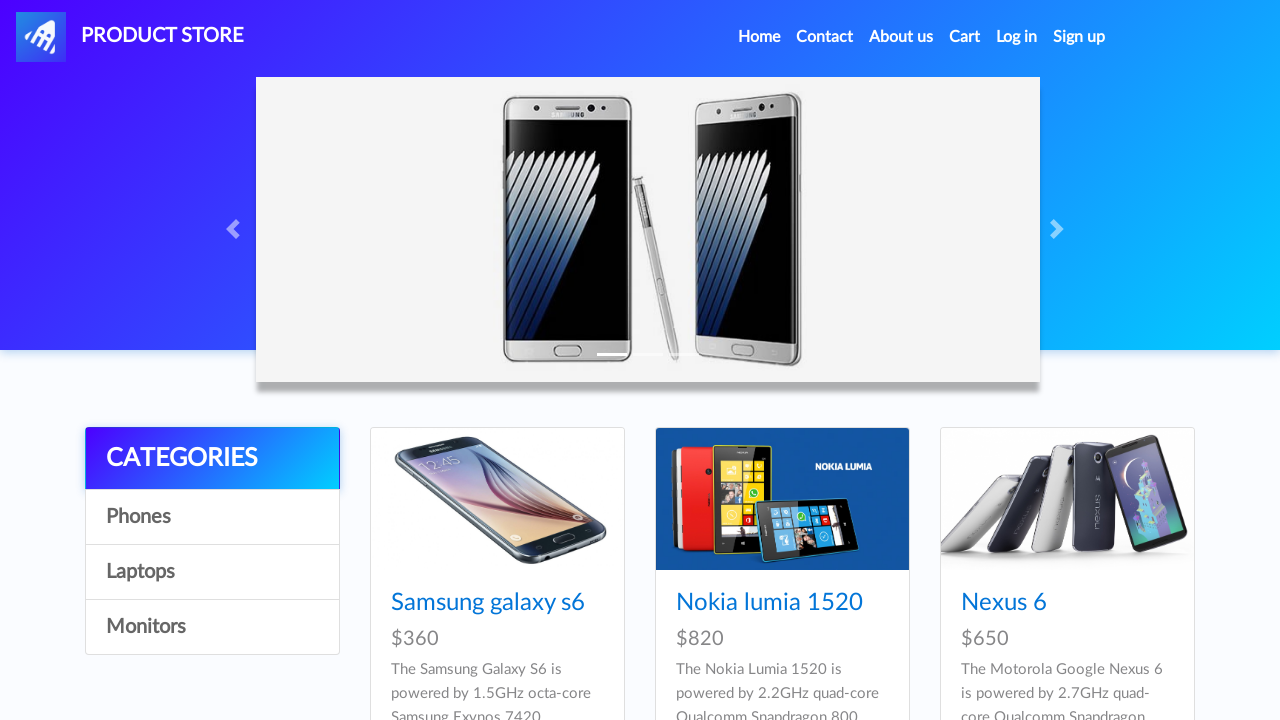

Phone product prices are displayed
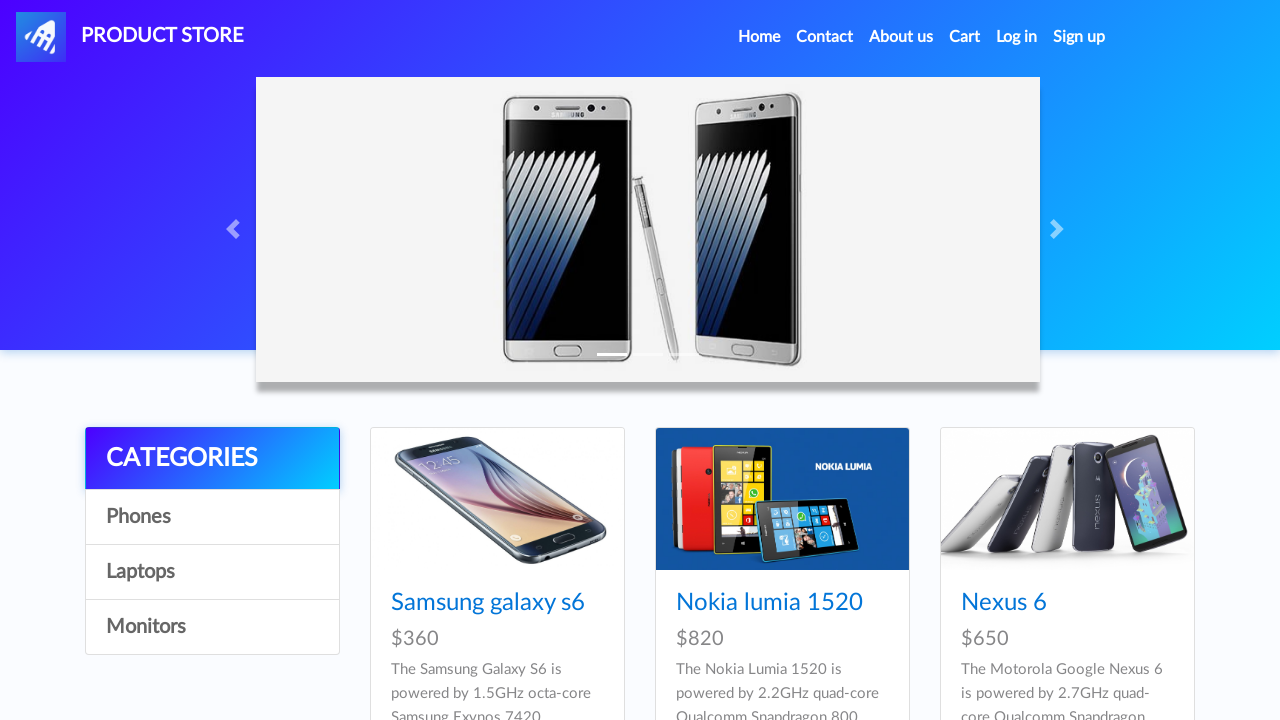

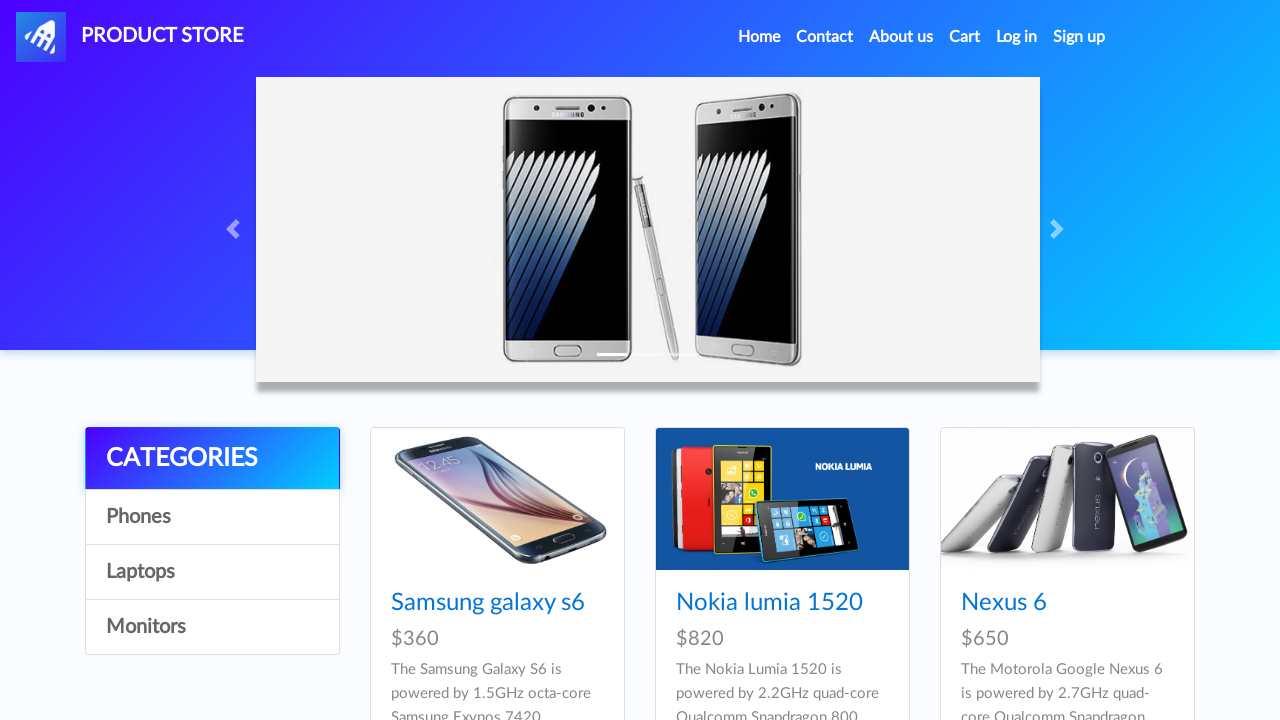